Navigates to the Rahul Shetty Academy dropdowns practice page and waits for it to load

Starting URL: https://rahulshettyacademy.com/dropdownsPractise/

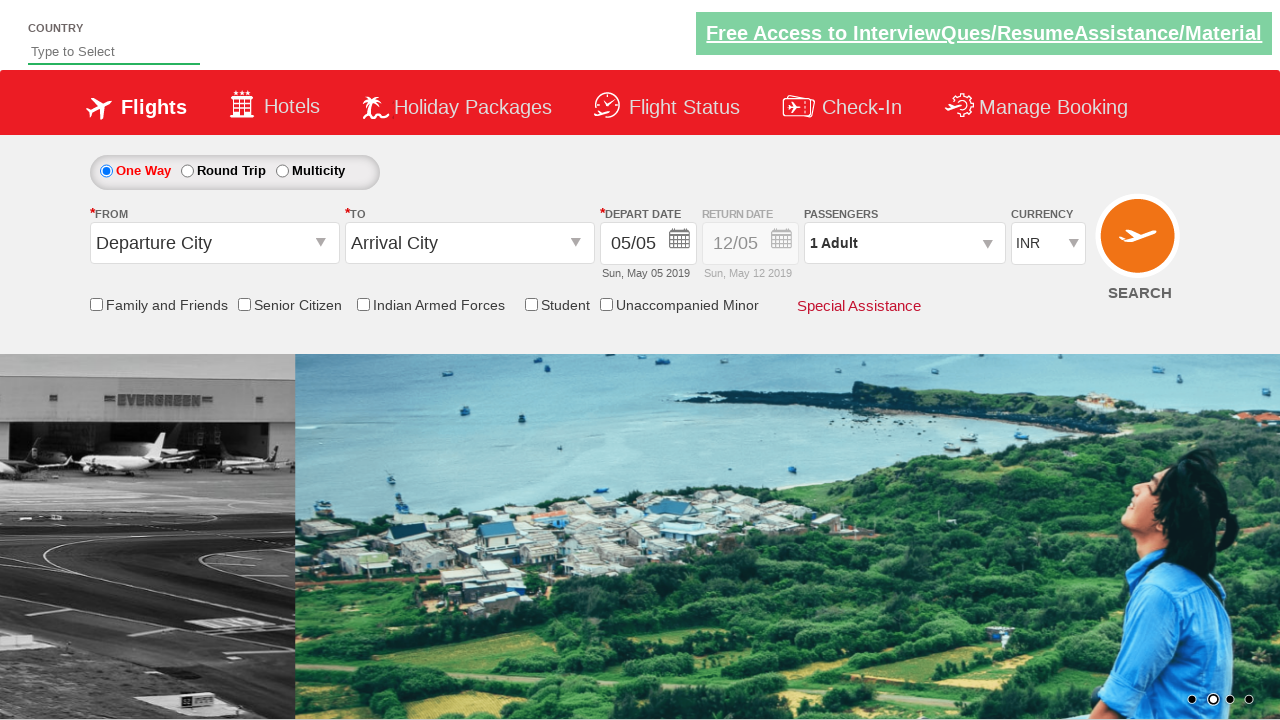

Navigated to Rahul Shetty Academy dropdowns practice page
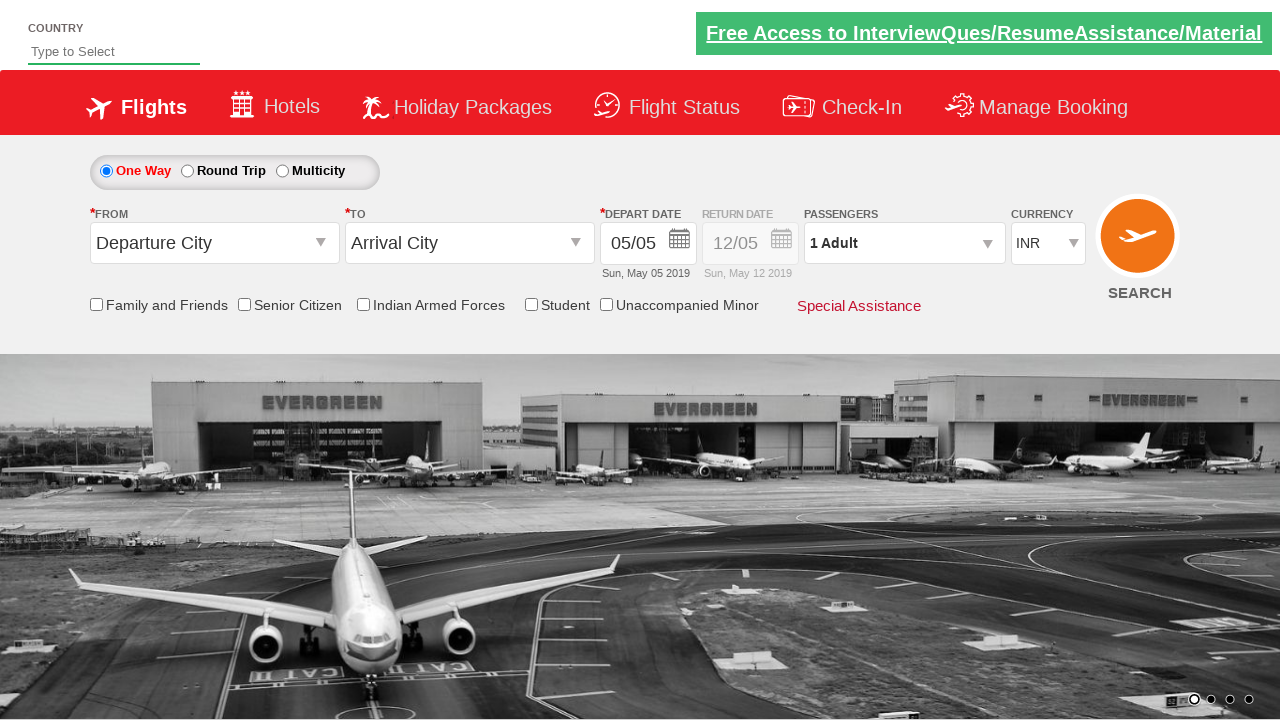

Page DOM content loaded
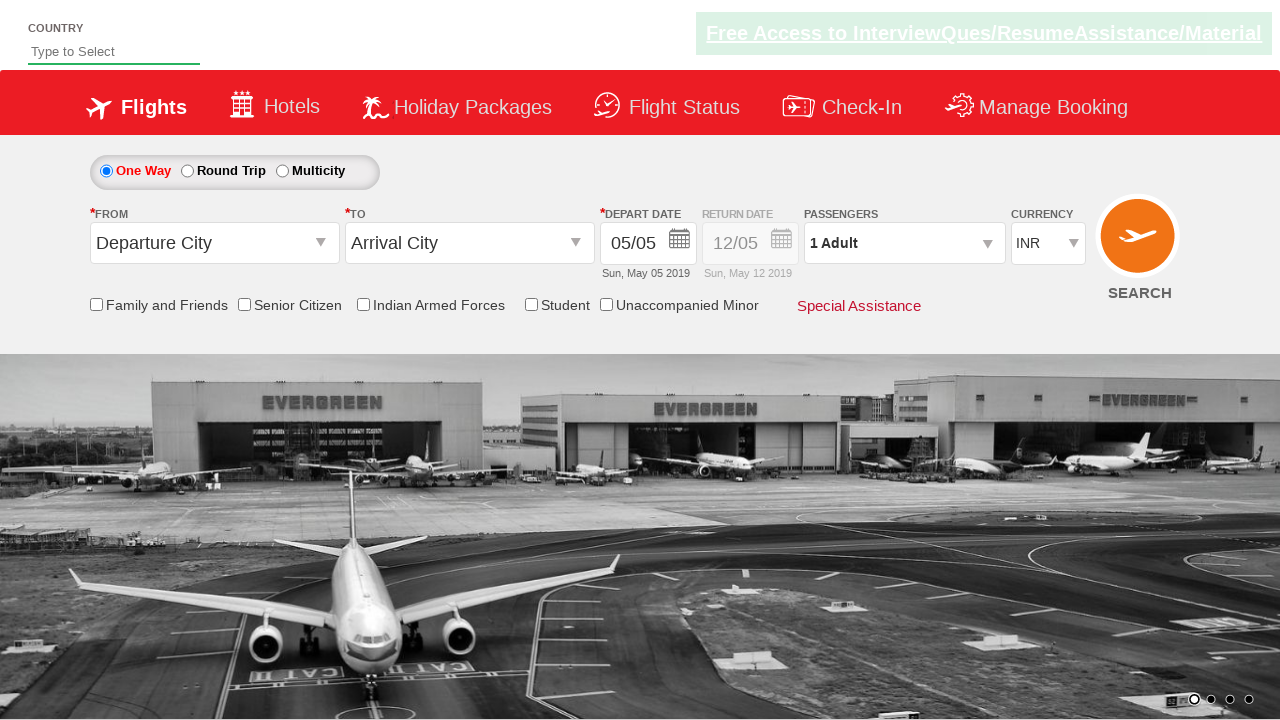

Page body element is visible and page fully loaded
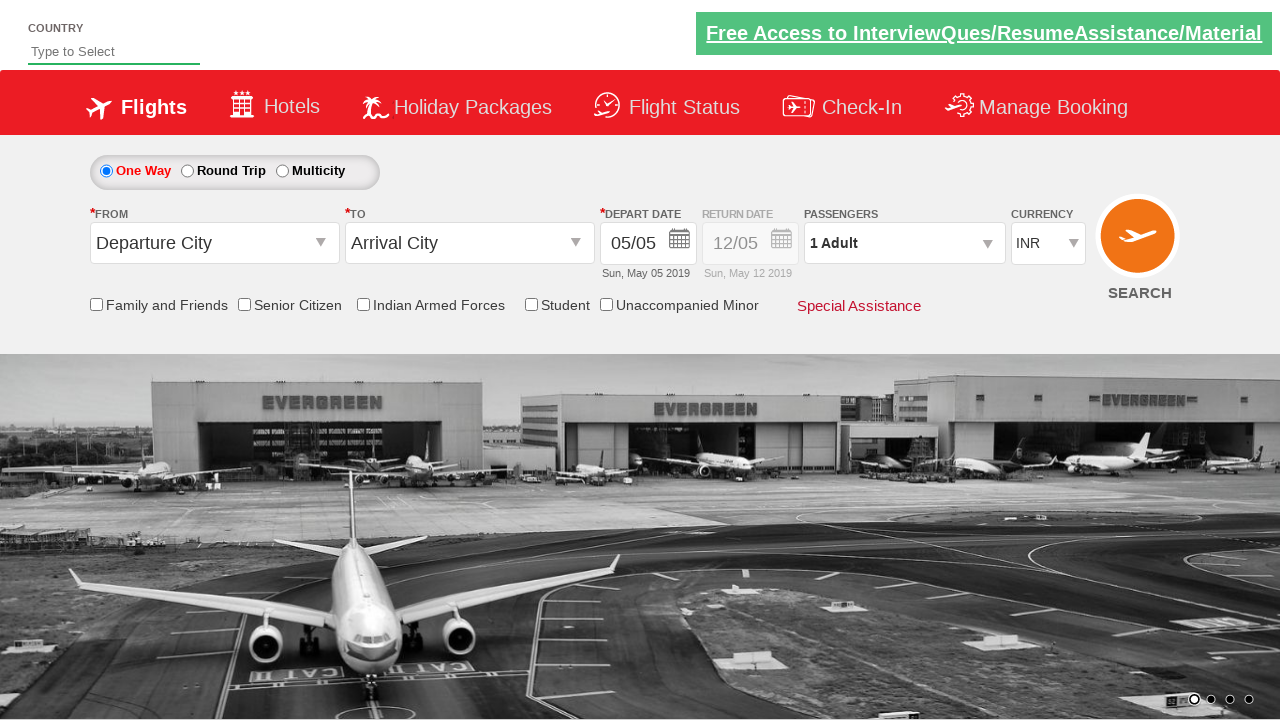

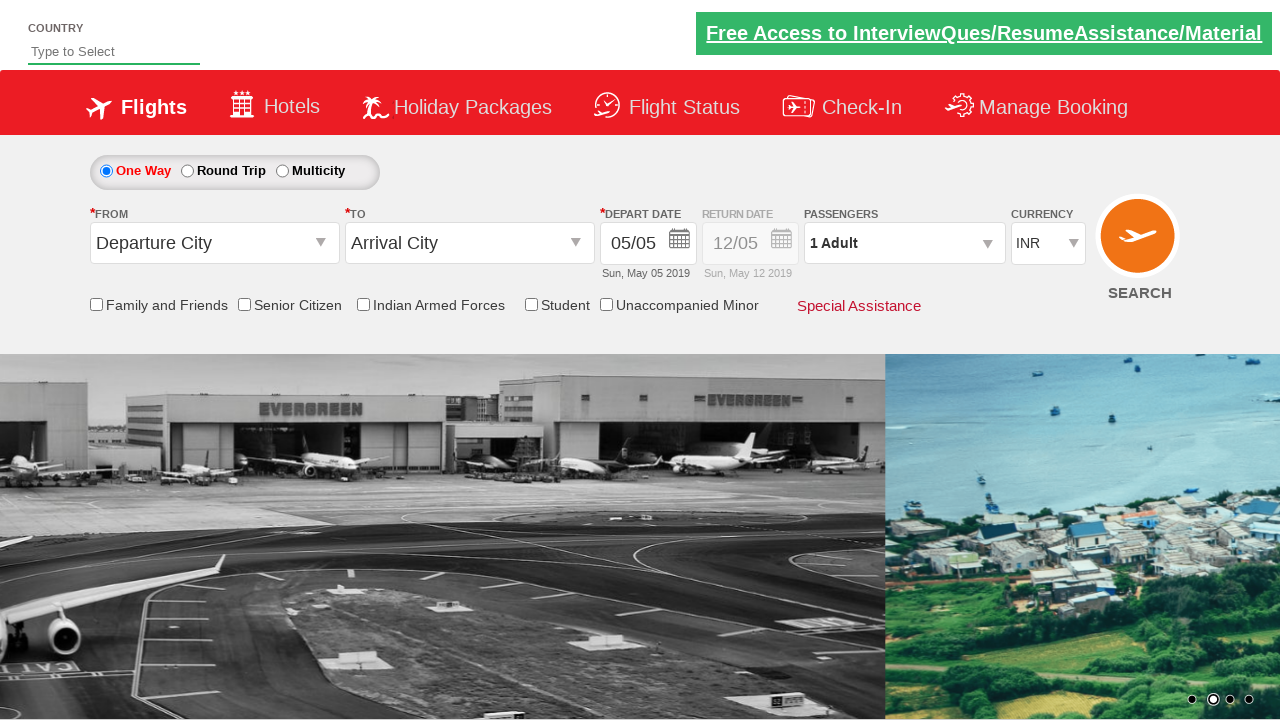